Navigates to the DemoQA landing page and clicks on the Elements category card, then validates navigation to the elements page

Starting URL: https://demoqa.com/

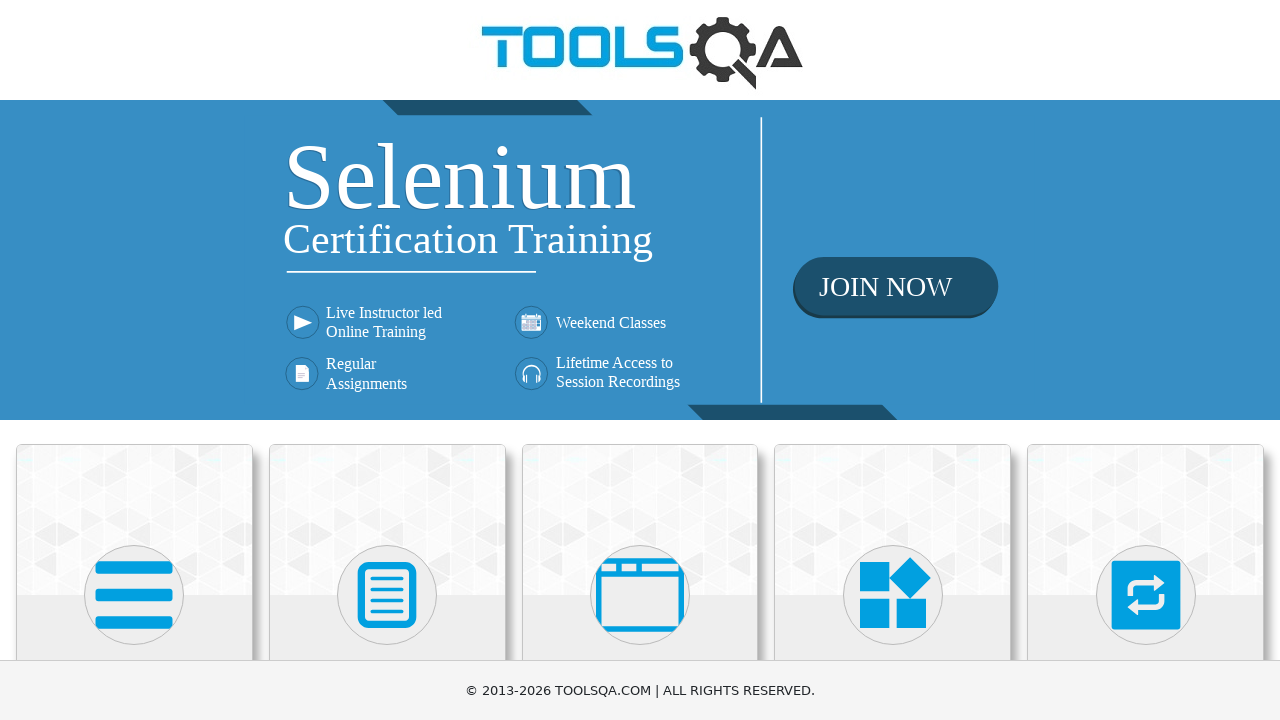

Clicked on Elements category card at (134, 360) on text=Elements
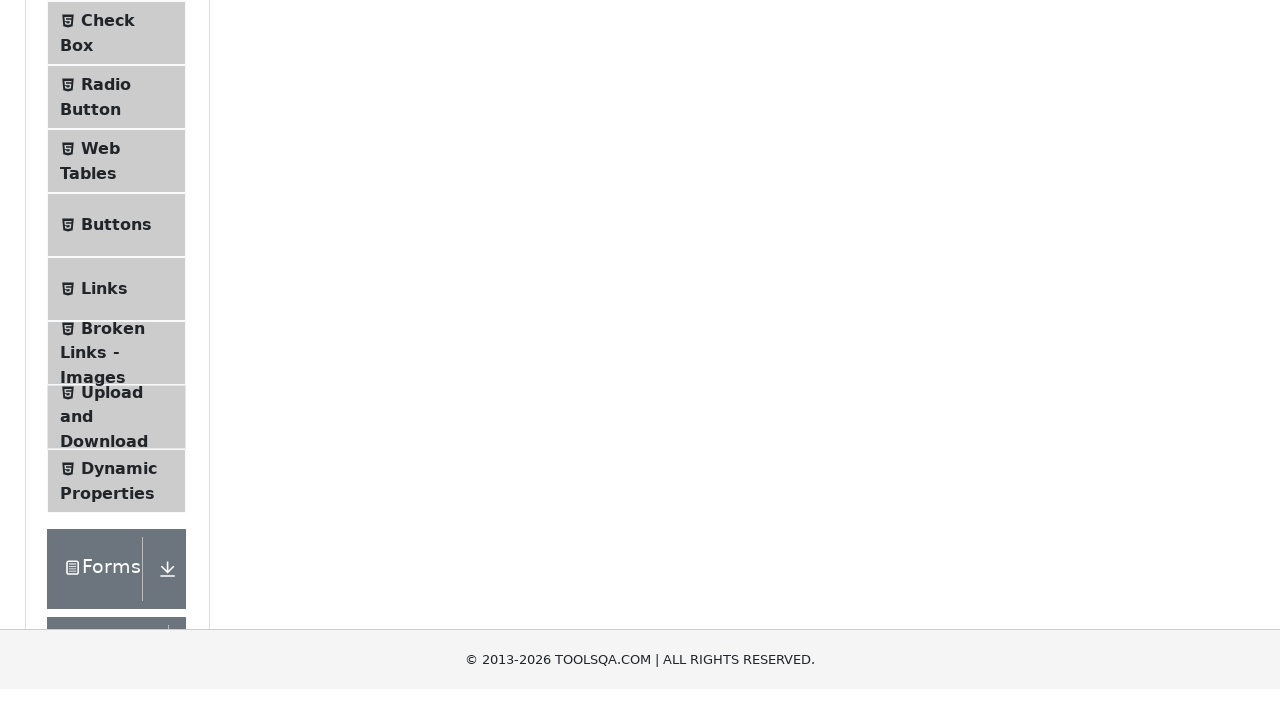

Validated navigation to elements page
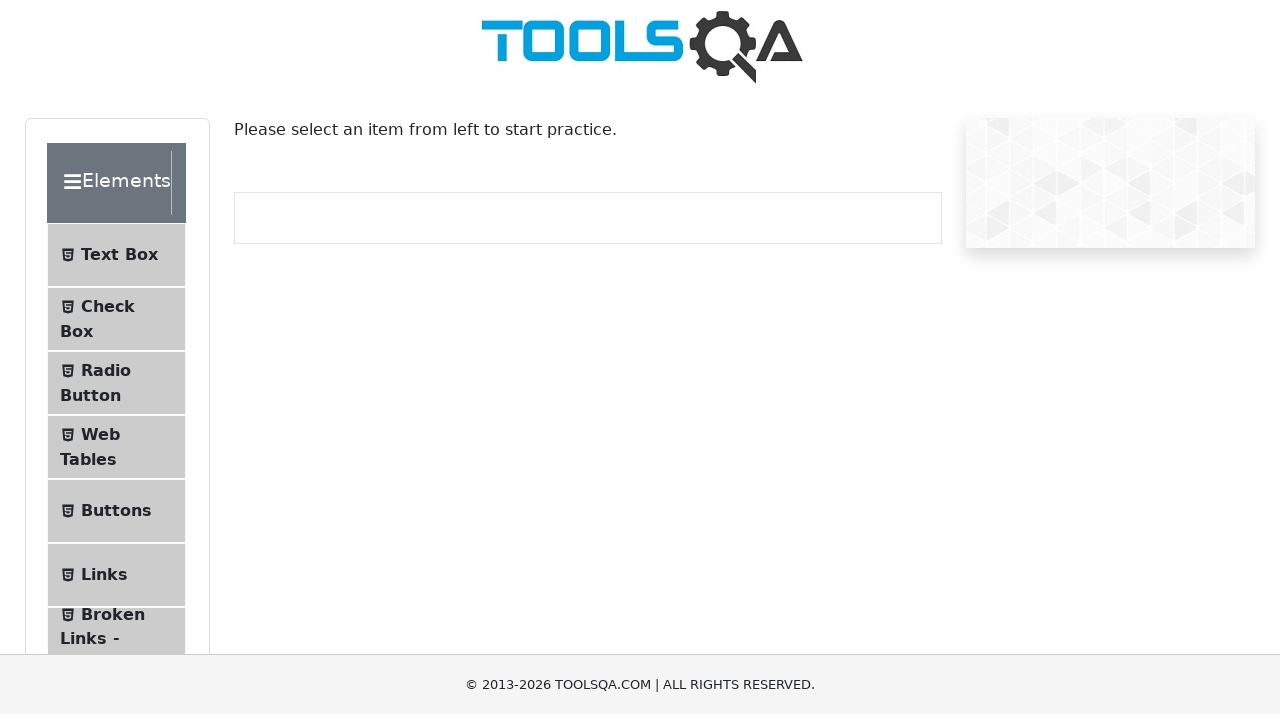

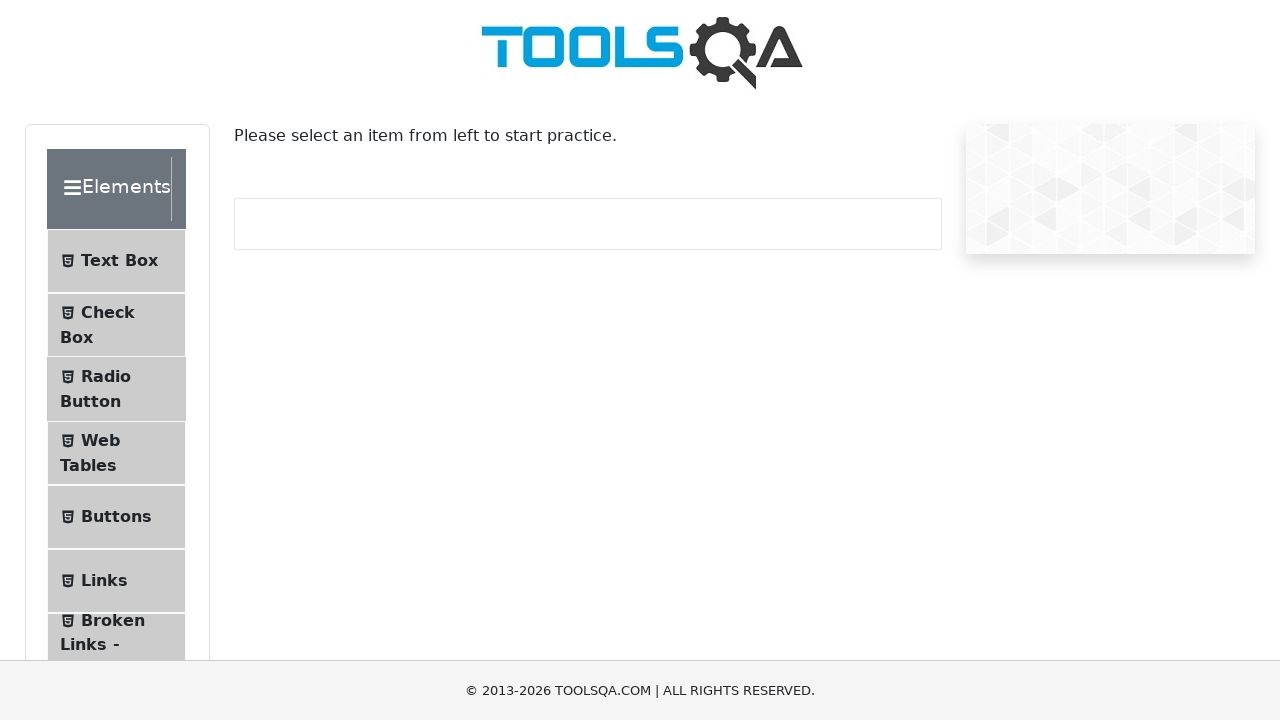